Tests a text box form on DemoQA by filling in user name, email, current address, and permanent address fields, then submitting the form.

Starting URL: https://demoqa.com/text-box/

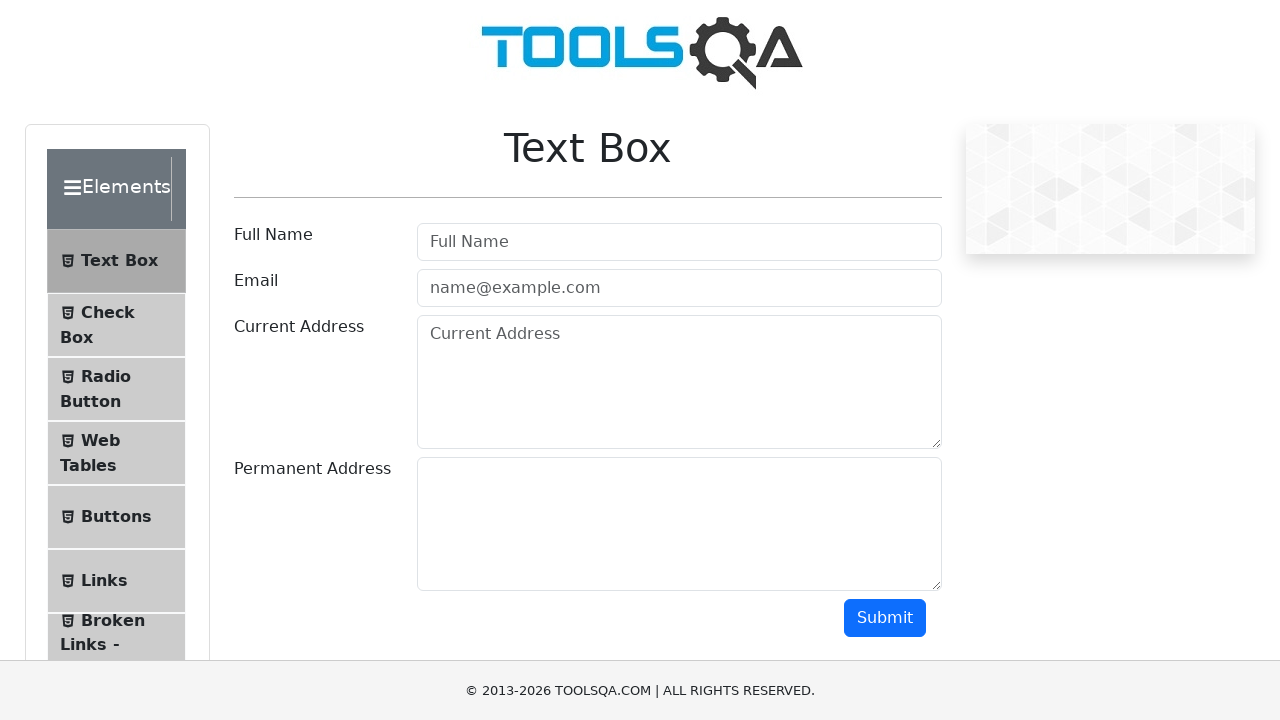

Waited for input elements to be present
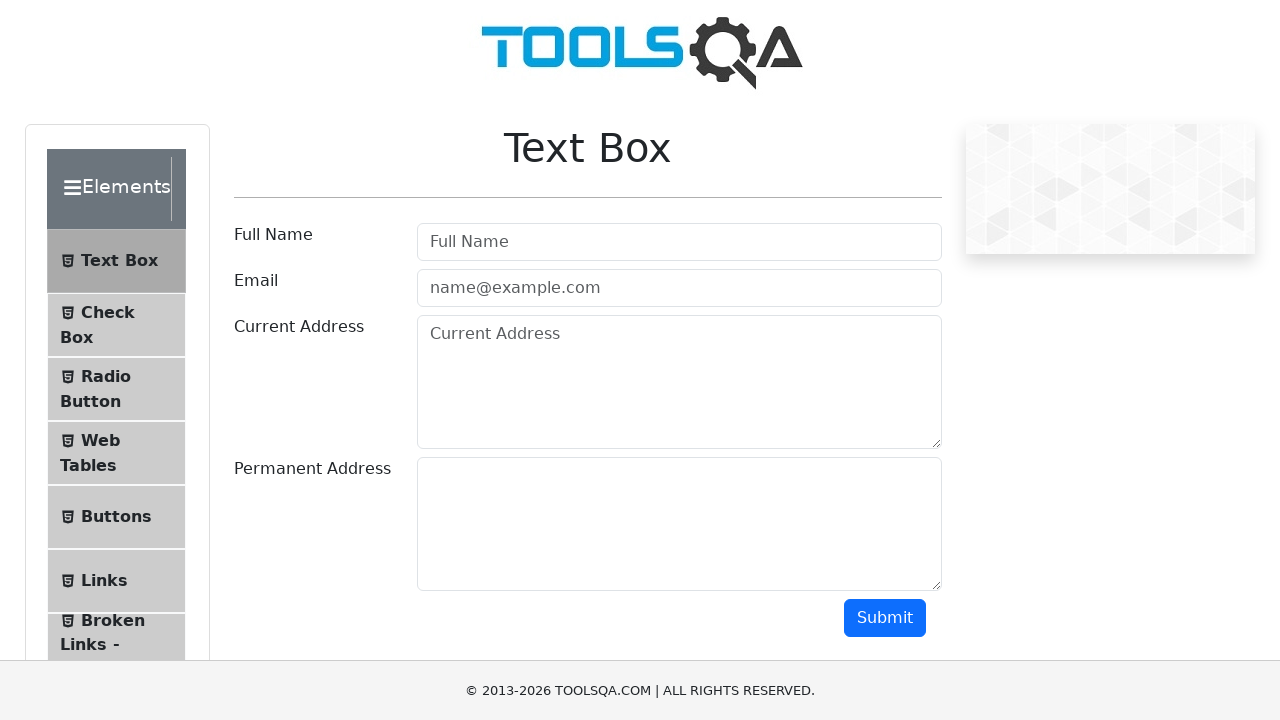

Found 2 input elements on the page
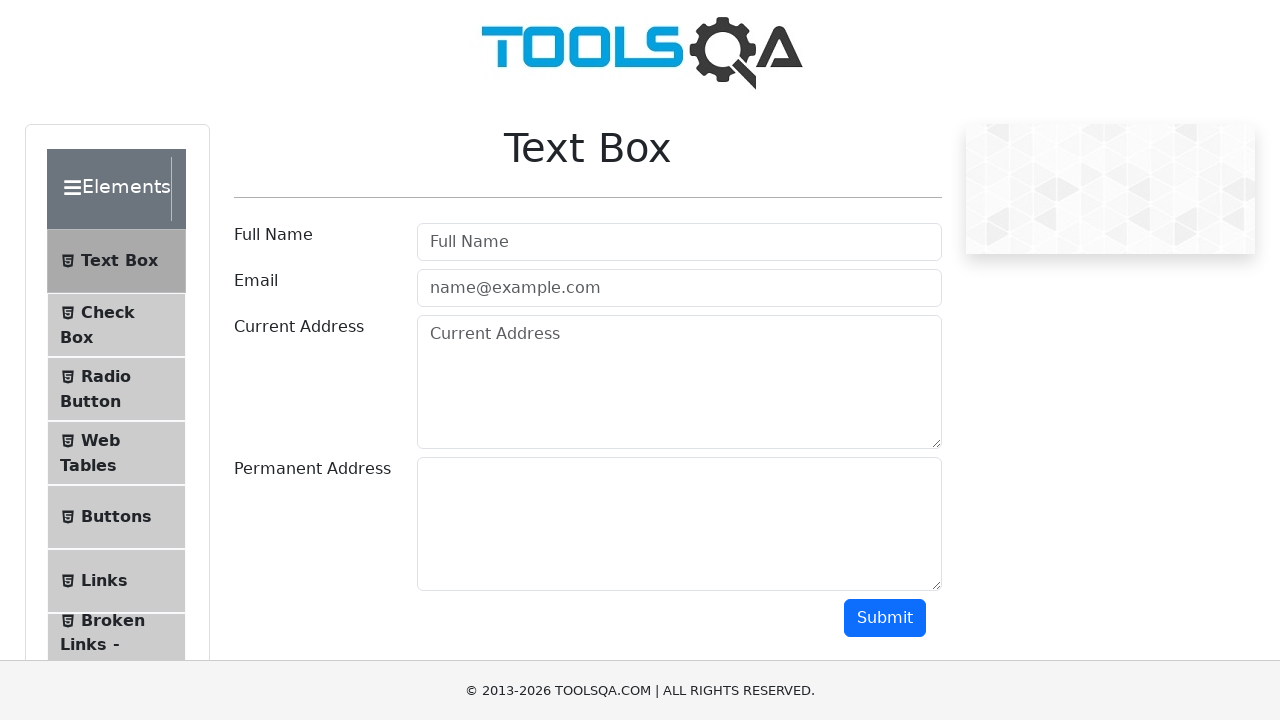

Filled userName field with 'Test User' on #userName
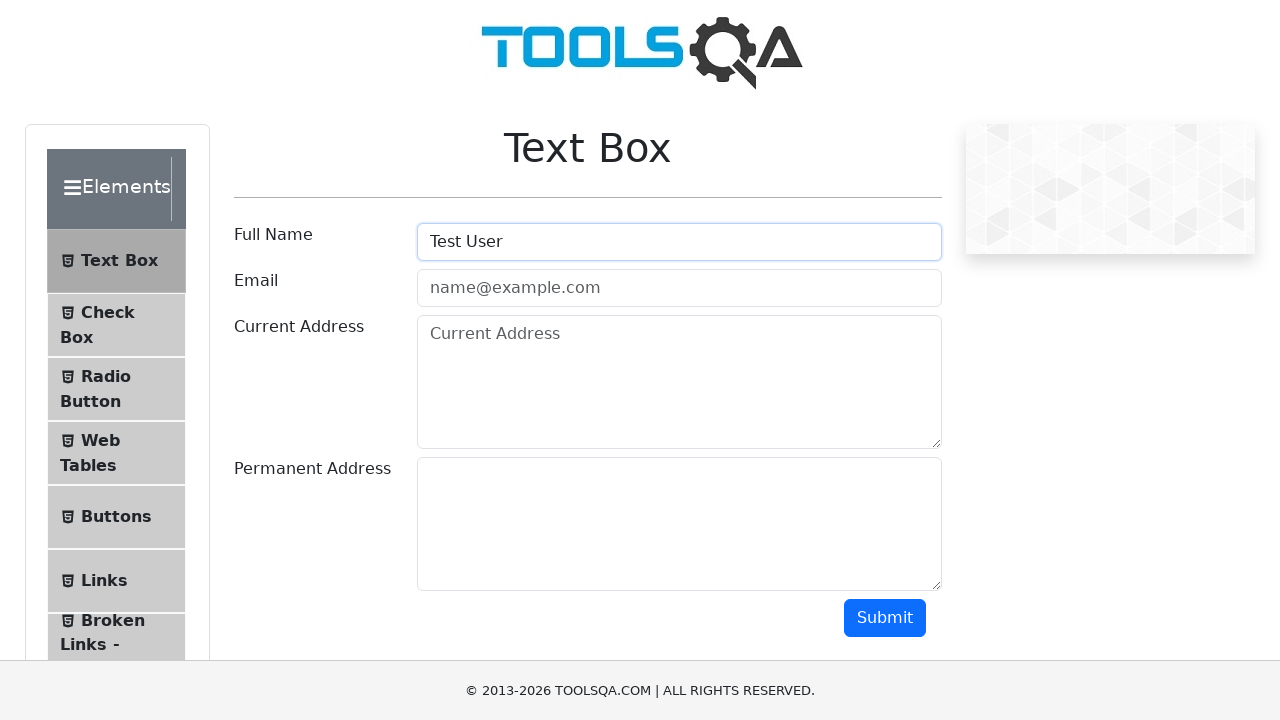

Filled userEmail field with 'TestUser@gmail.com' on #userEmail
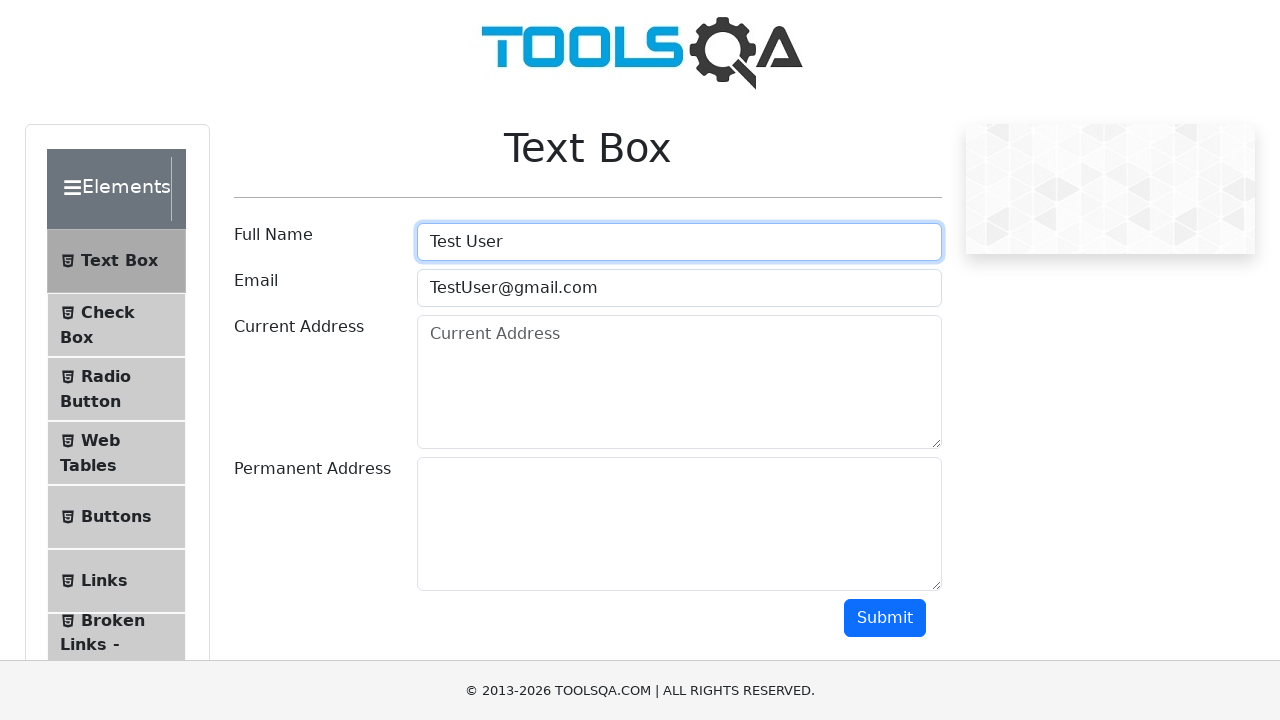

Filled currentAddress field with 'This is the current address ABC' on #currentAddress
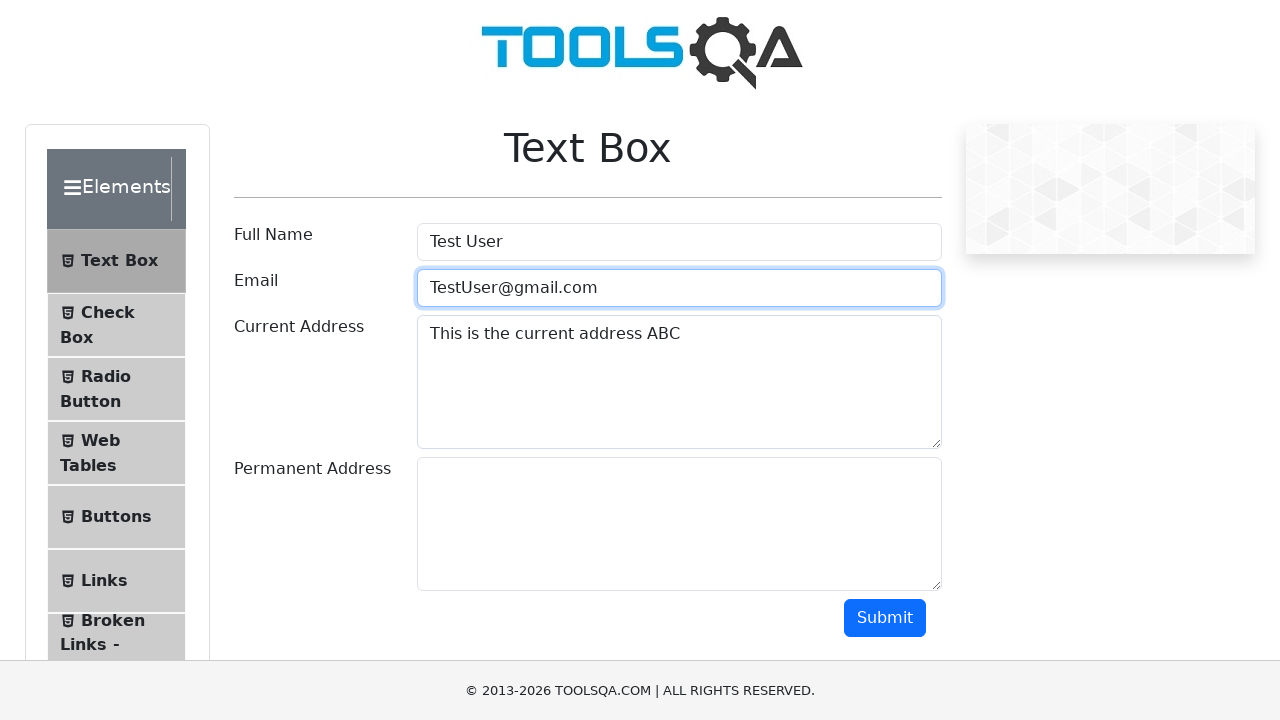

Filled permanentAddress field with 'This is the permanent address XYZ' on #permanentAddress
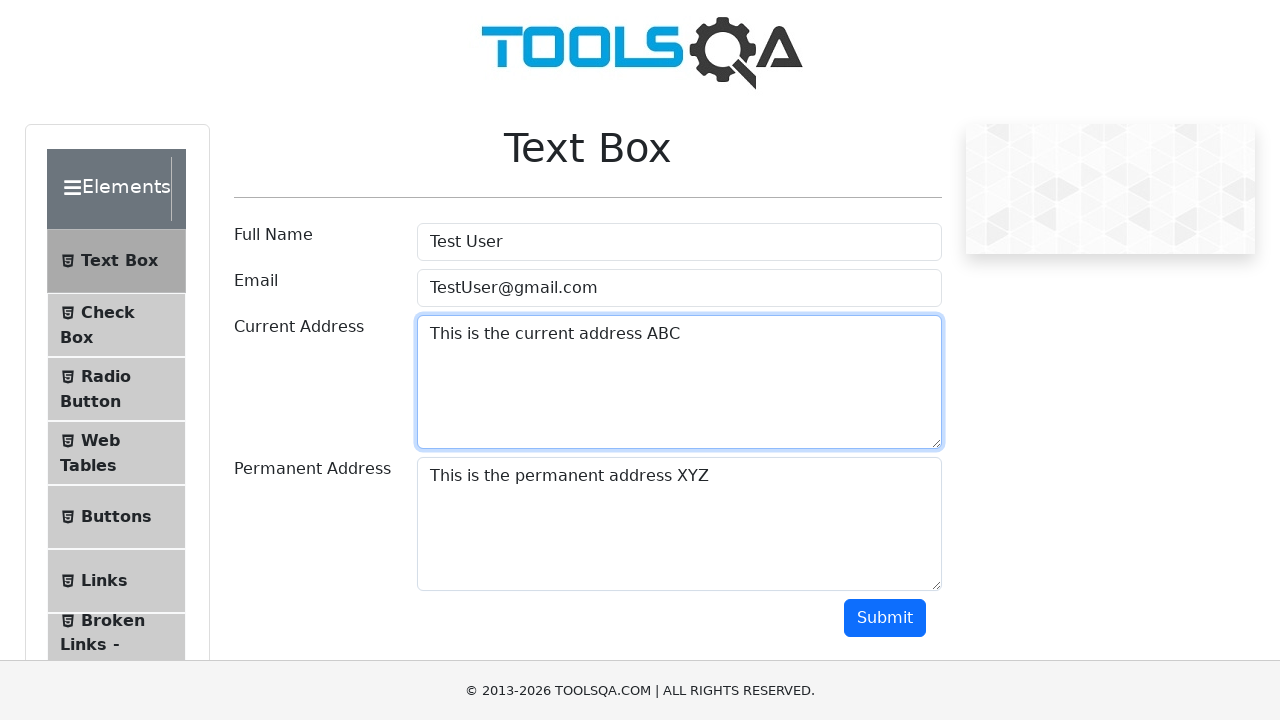

Clicked submit button to submit the form at (885, 618) on #submit
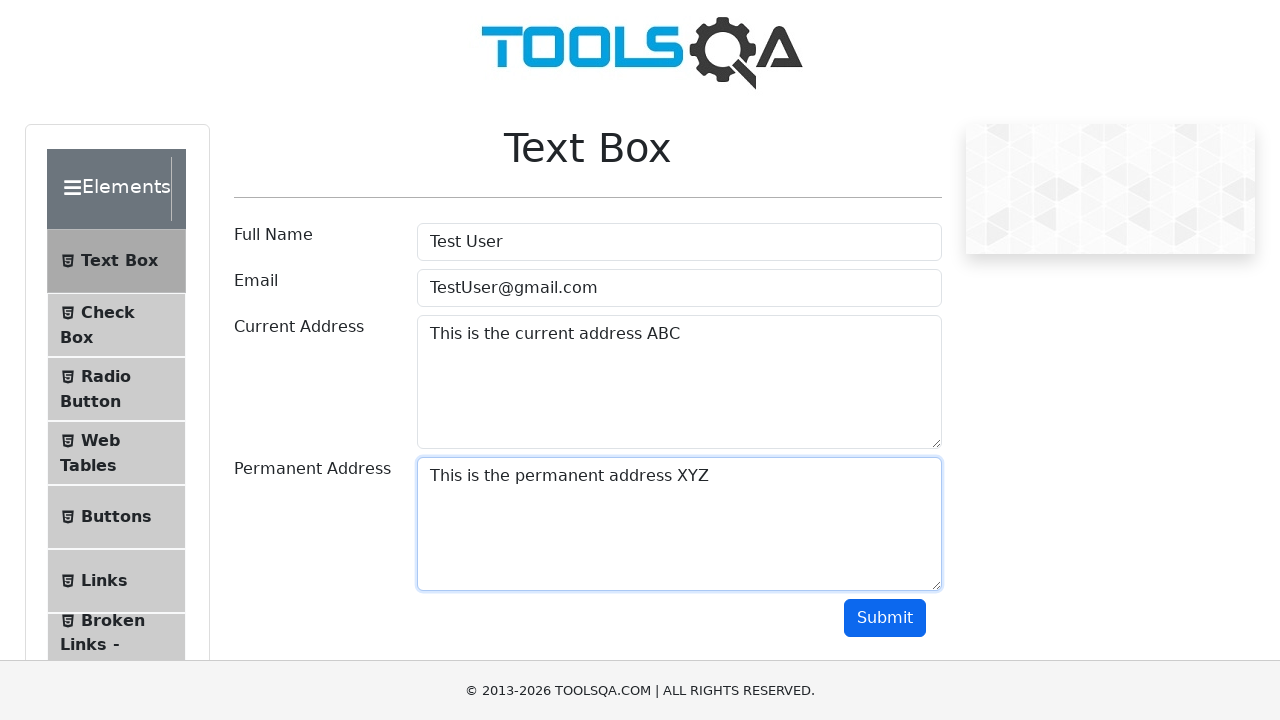

Form submission output appeared on the page
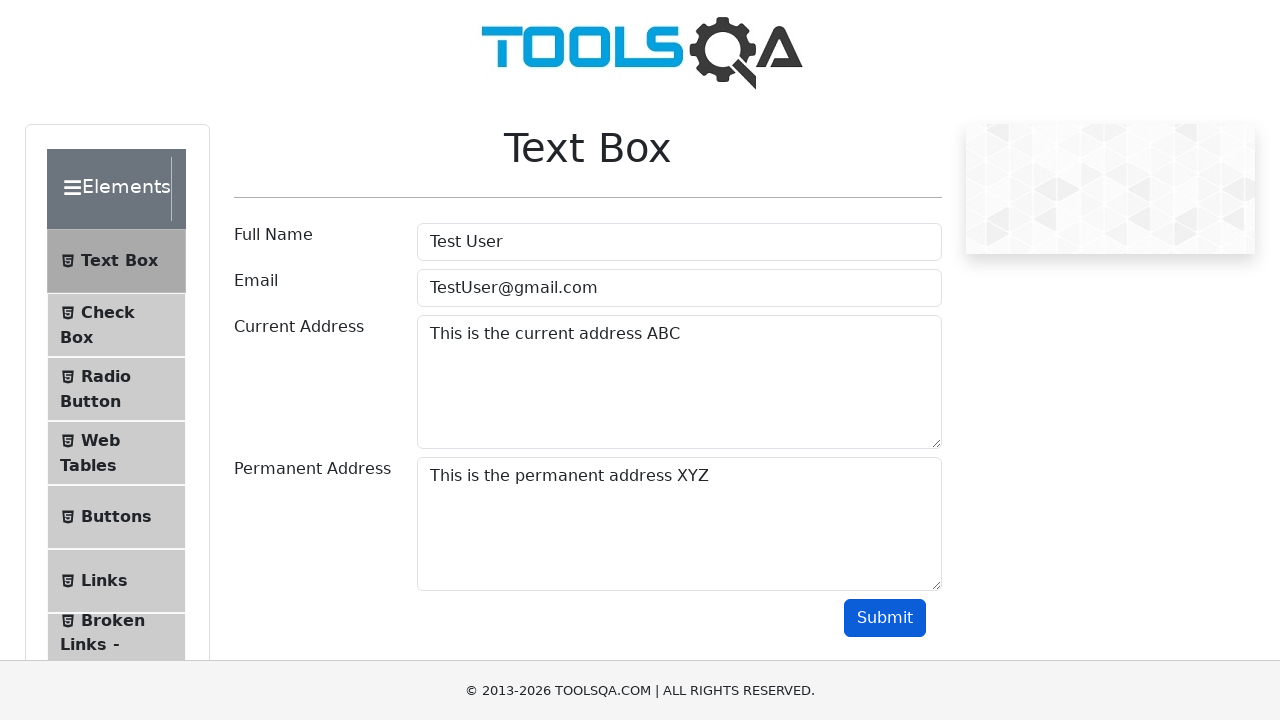

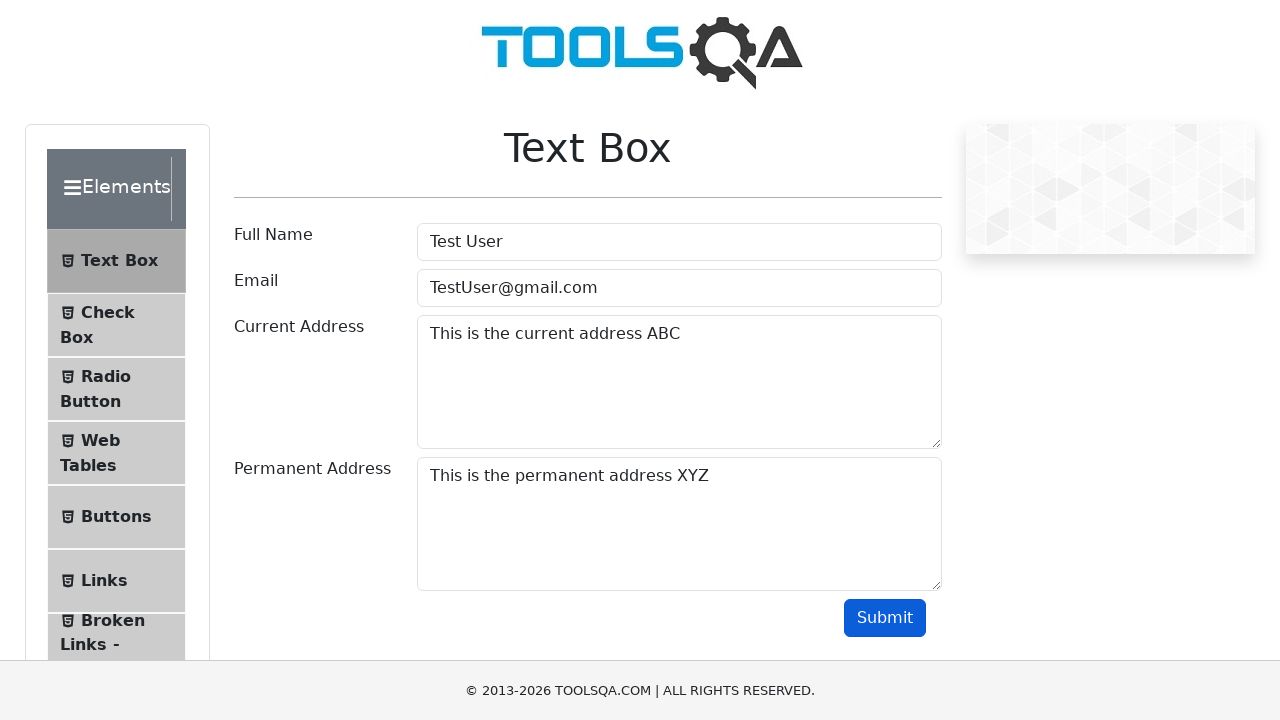